Navigates to a sample homepage and verifies the page loads by checking the title and URL

Starting URL: https://kristinek.github.io/site/index2.html

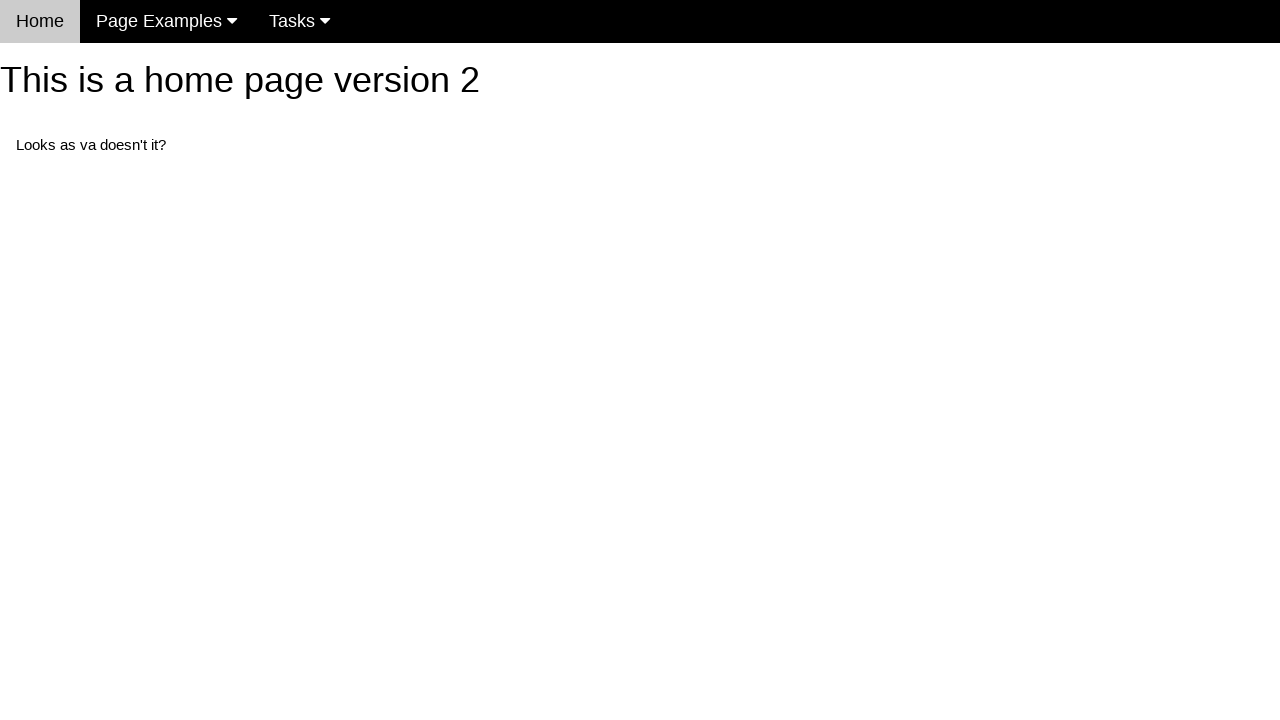

Navigated to https://kristinek.github.io/site/index2.html
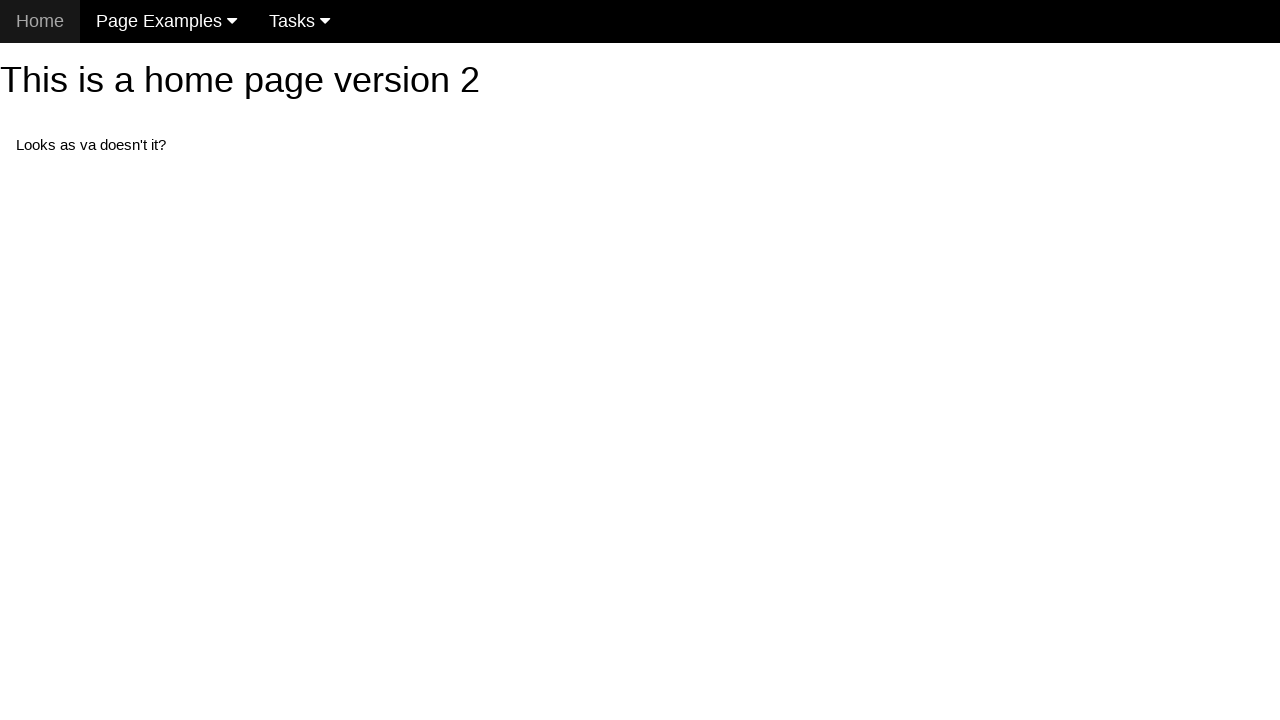

Page reached domcontentloaded state
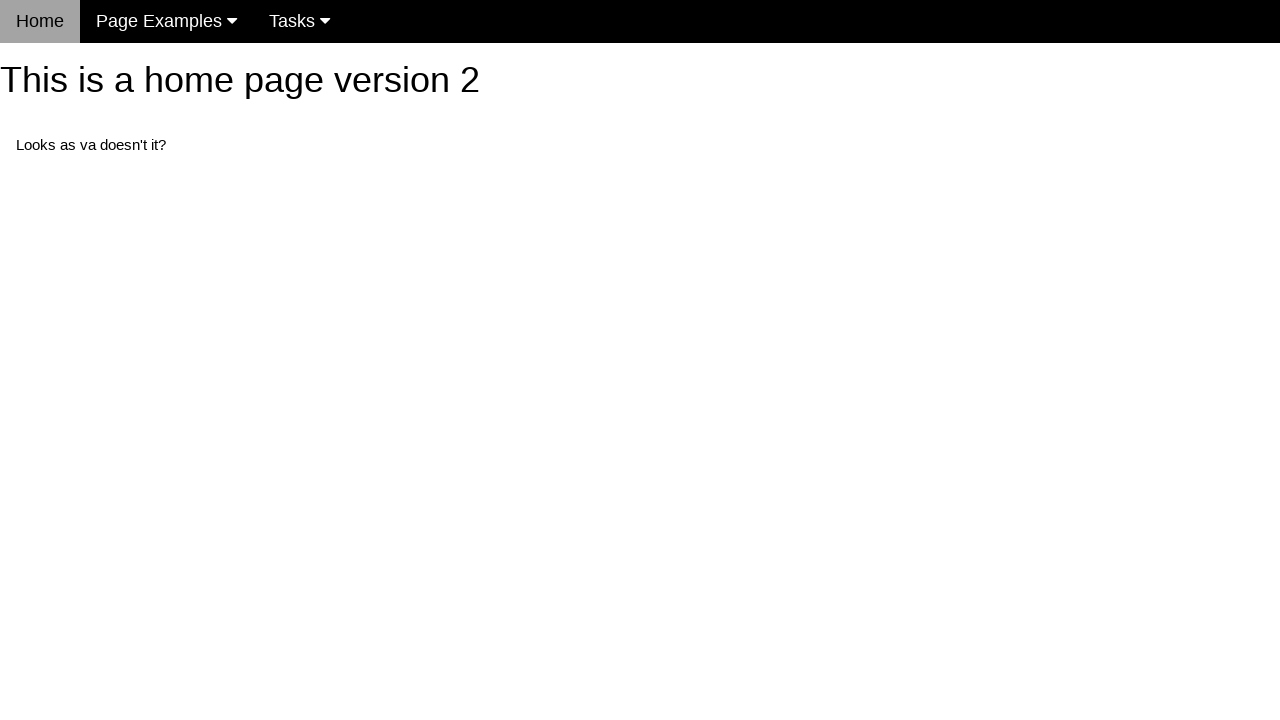

Retrieved page title: 'Home Page for this site version 2'
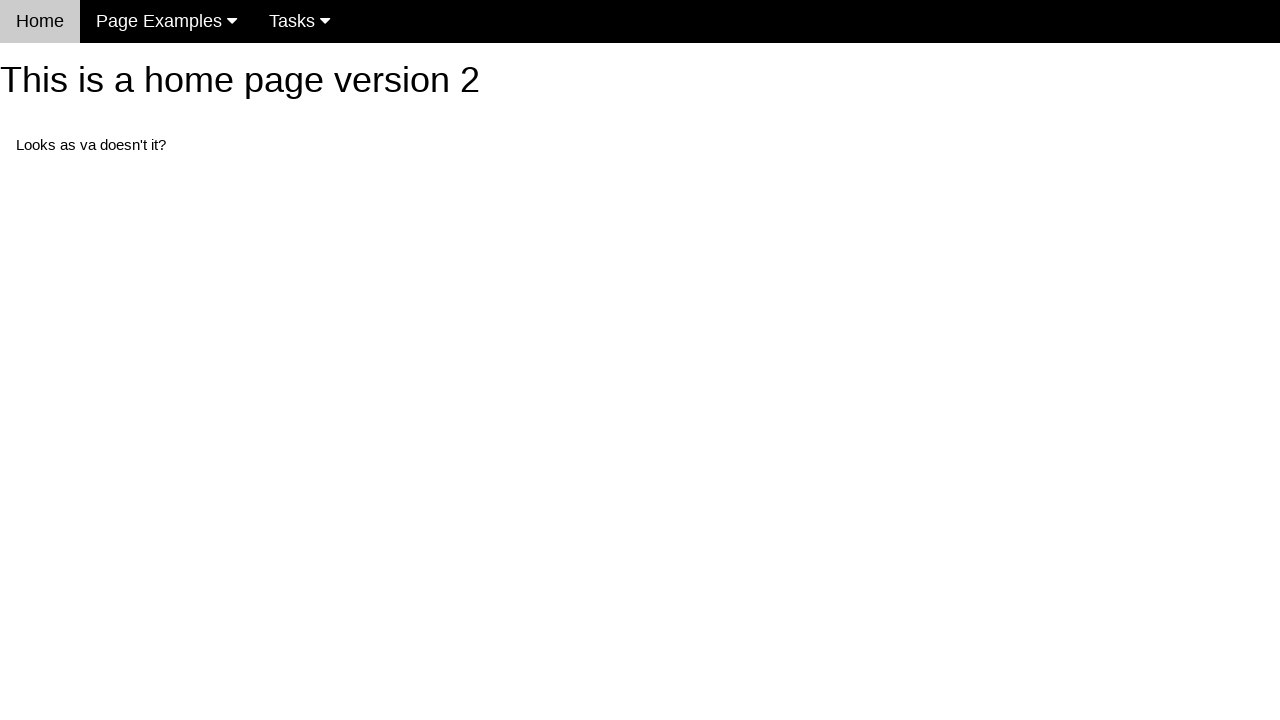

Retrieved current URL: 'https://kristinek.github.io/site/index2.html'
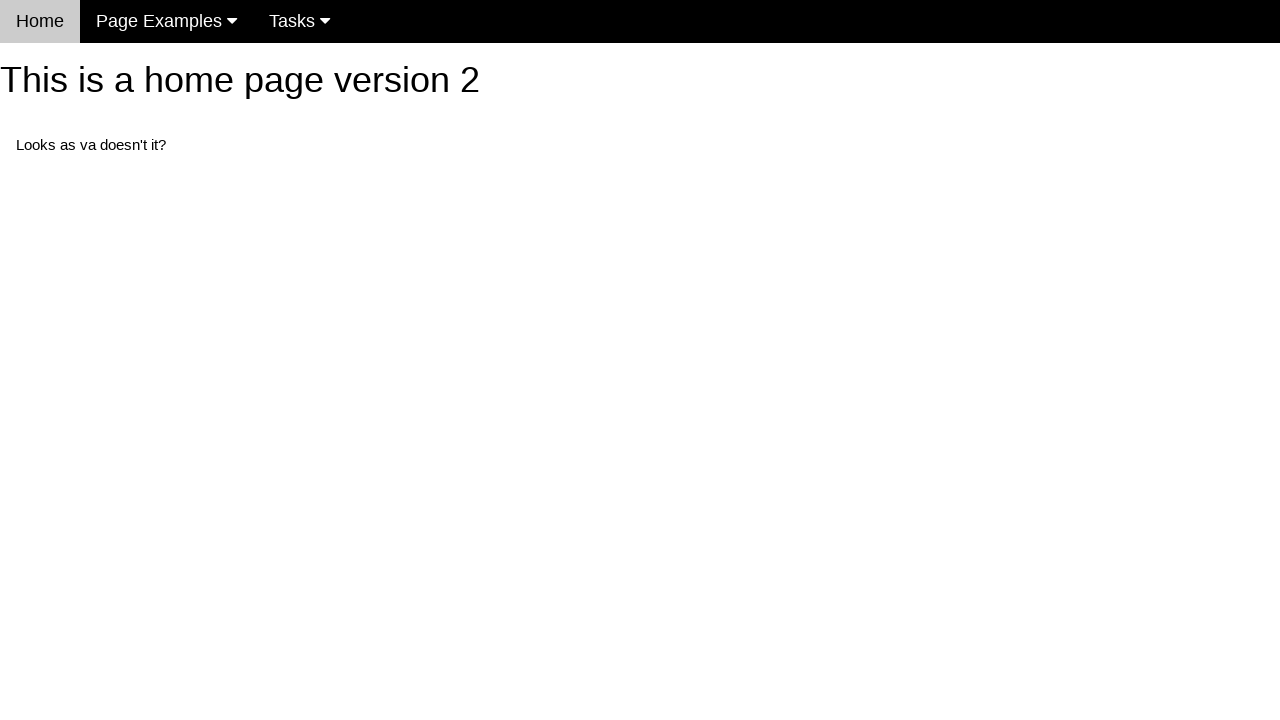

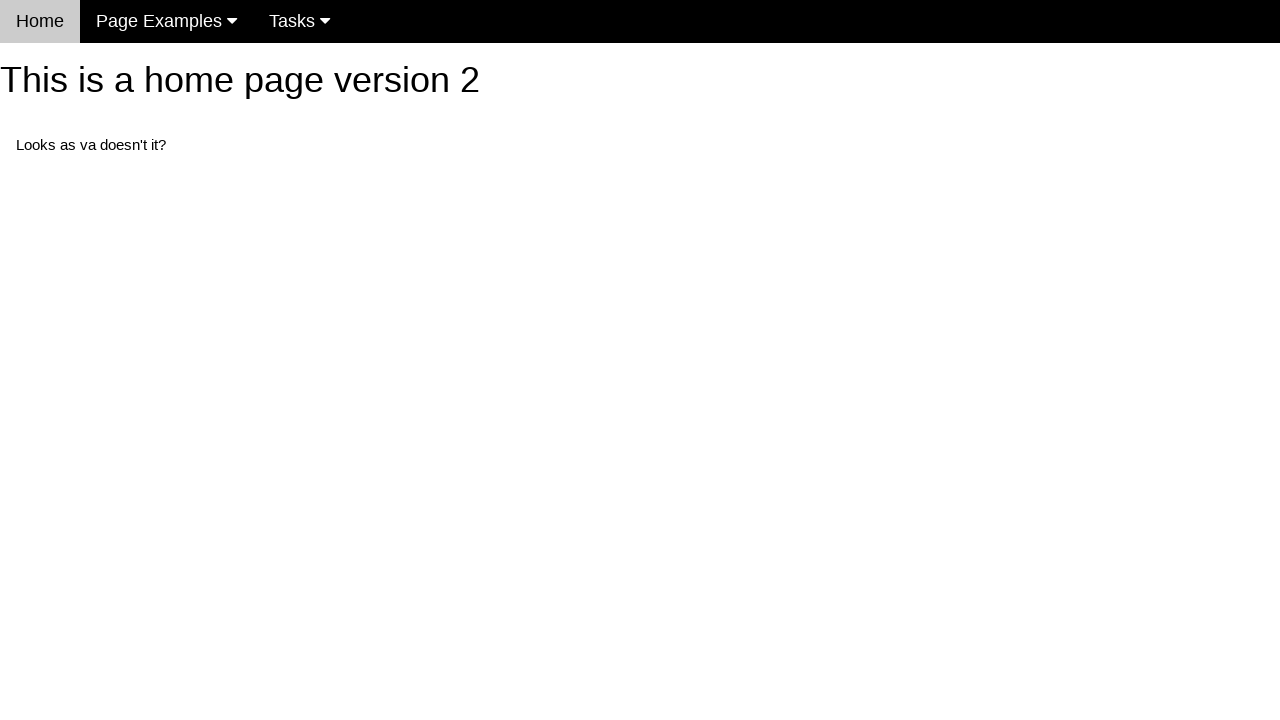